Tests registration form validation by submitting password that is too short and verifying password length error messages

Starting URL: https://alada.vn/tai-khoan/dang-ky.html

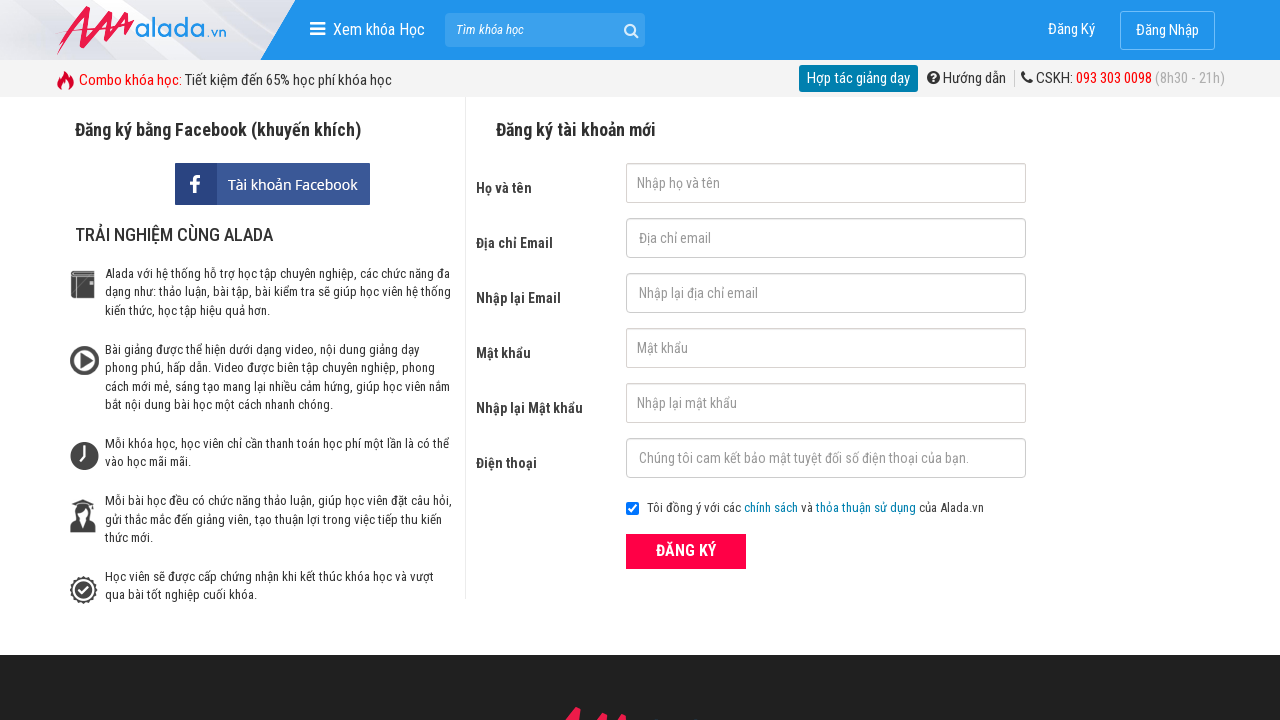

Navigated to registration page
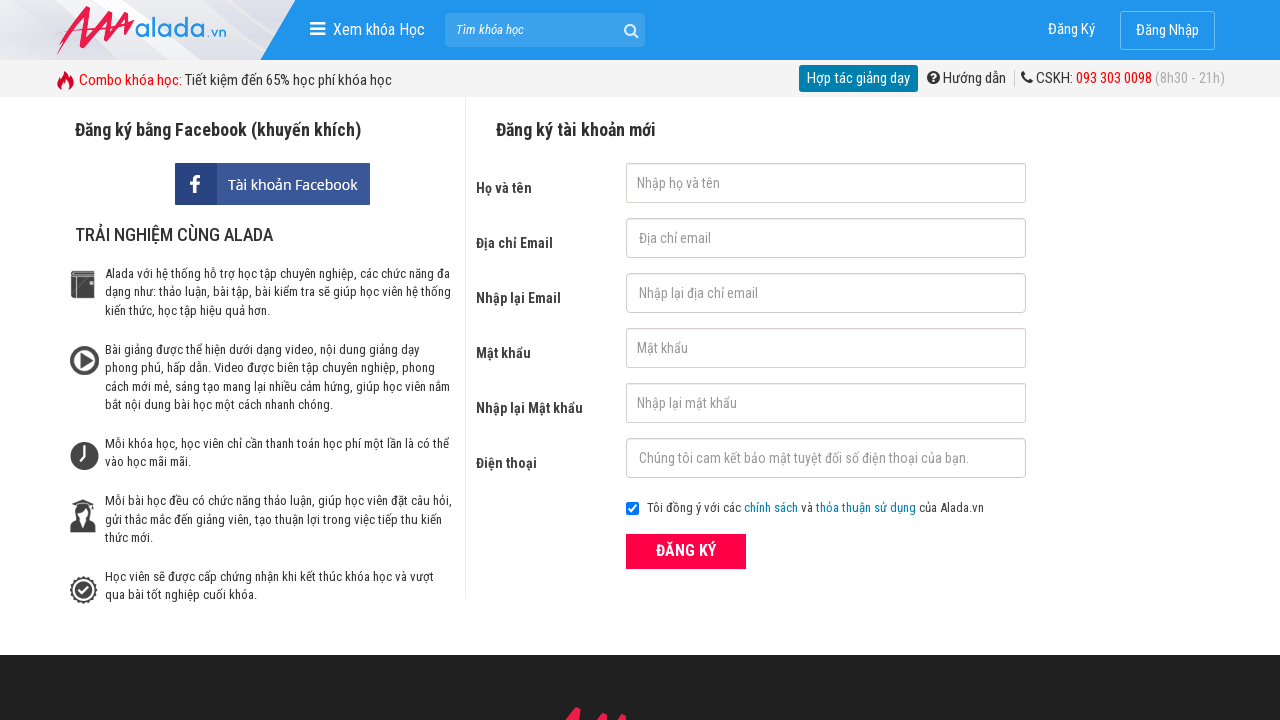

Filled first name field with 'Mia' on #txtFirstname
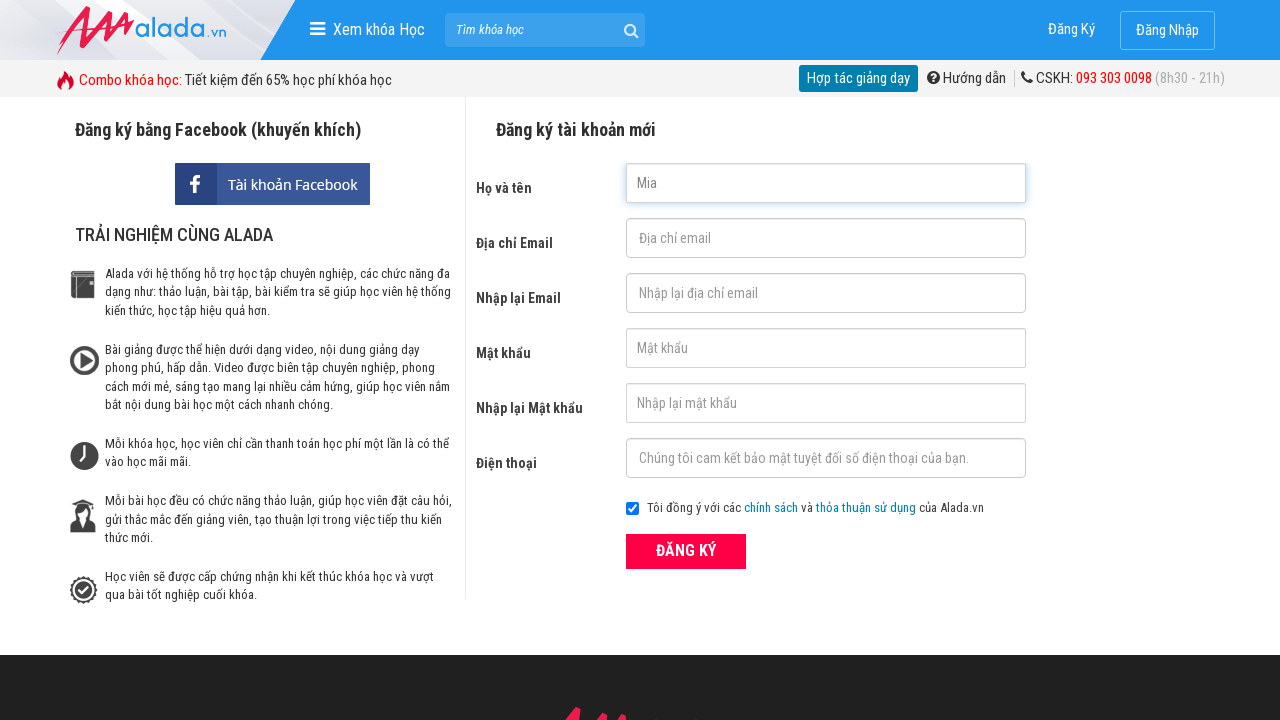

Filled email field with 'mama@mana.com' on #txtEmail
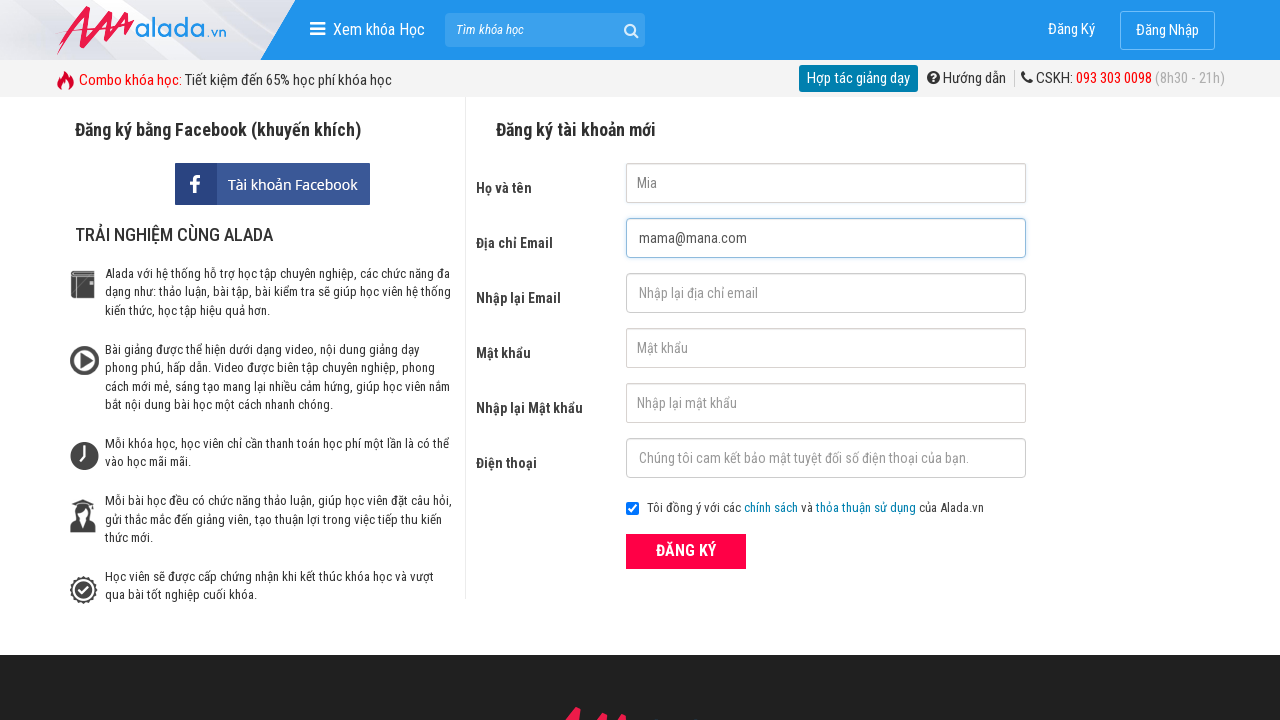

Filled confirm email field with 'mama@mana.com' on #txtCEmail
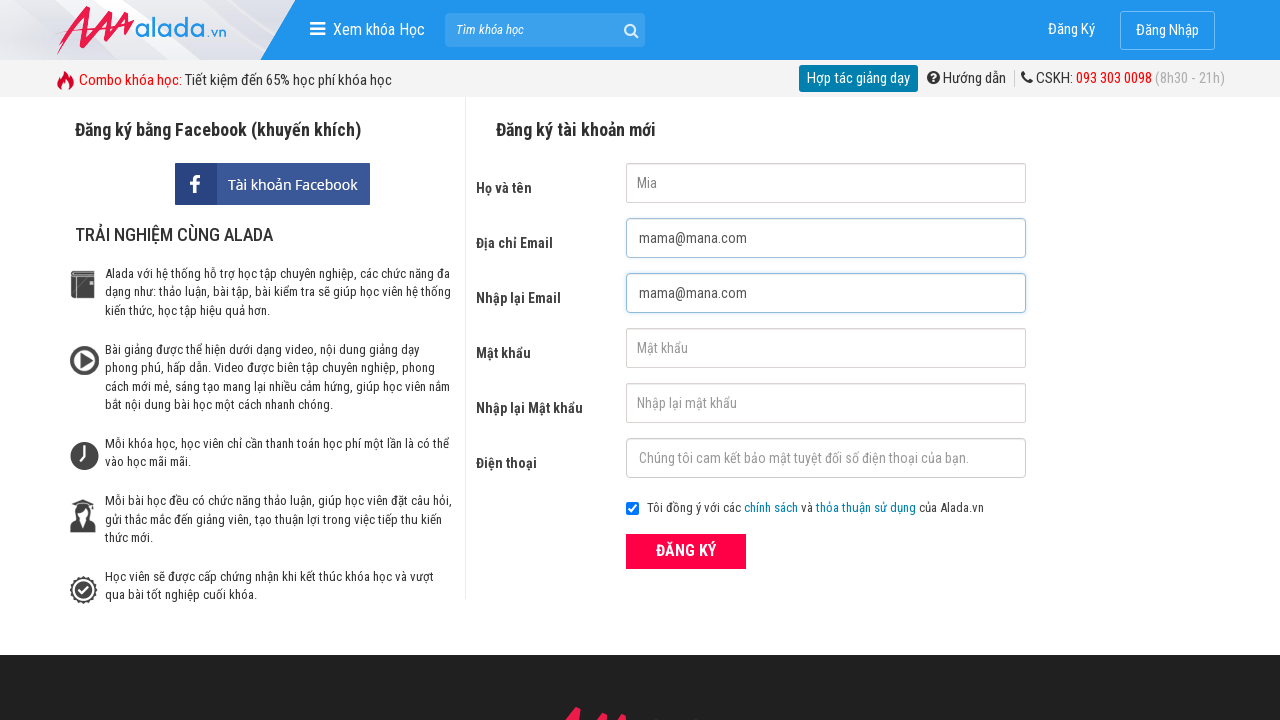

Filled password field with 'mia' (3 characters - too short) on #txtPassword
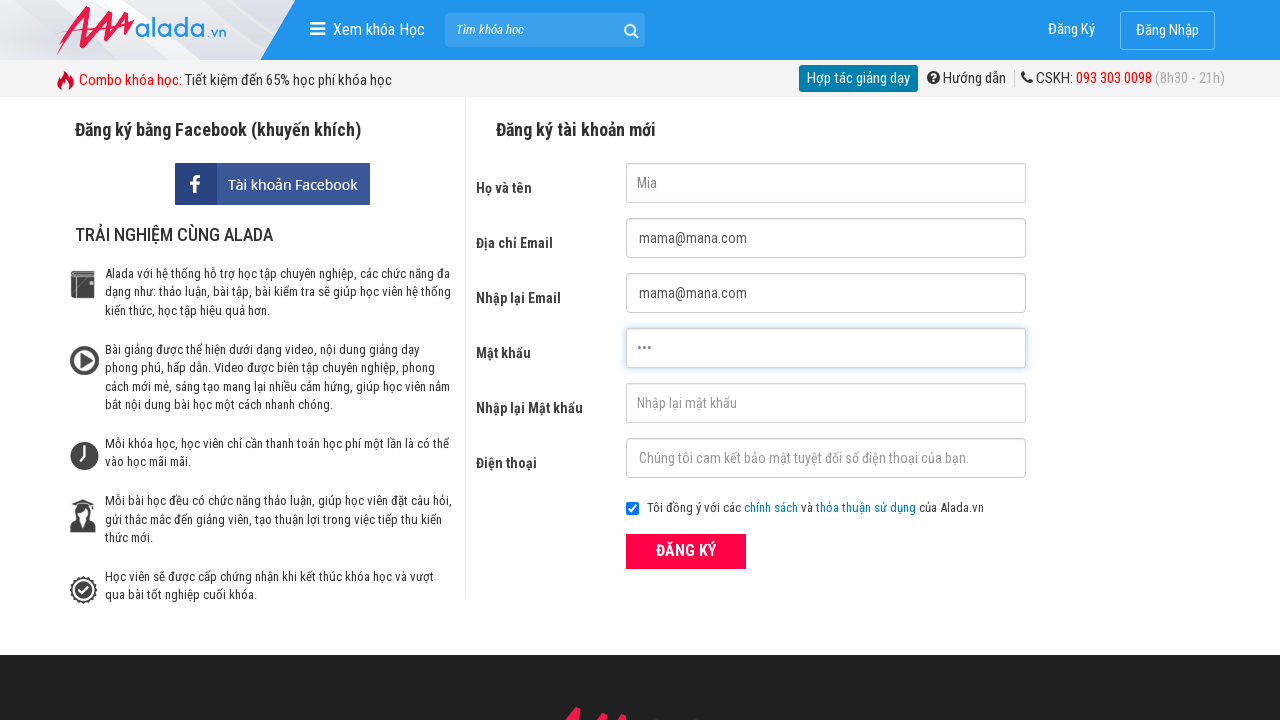

Filled confirm password field with 'mia' (3 characters - too short) on #txtCPassword
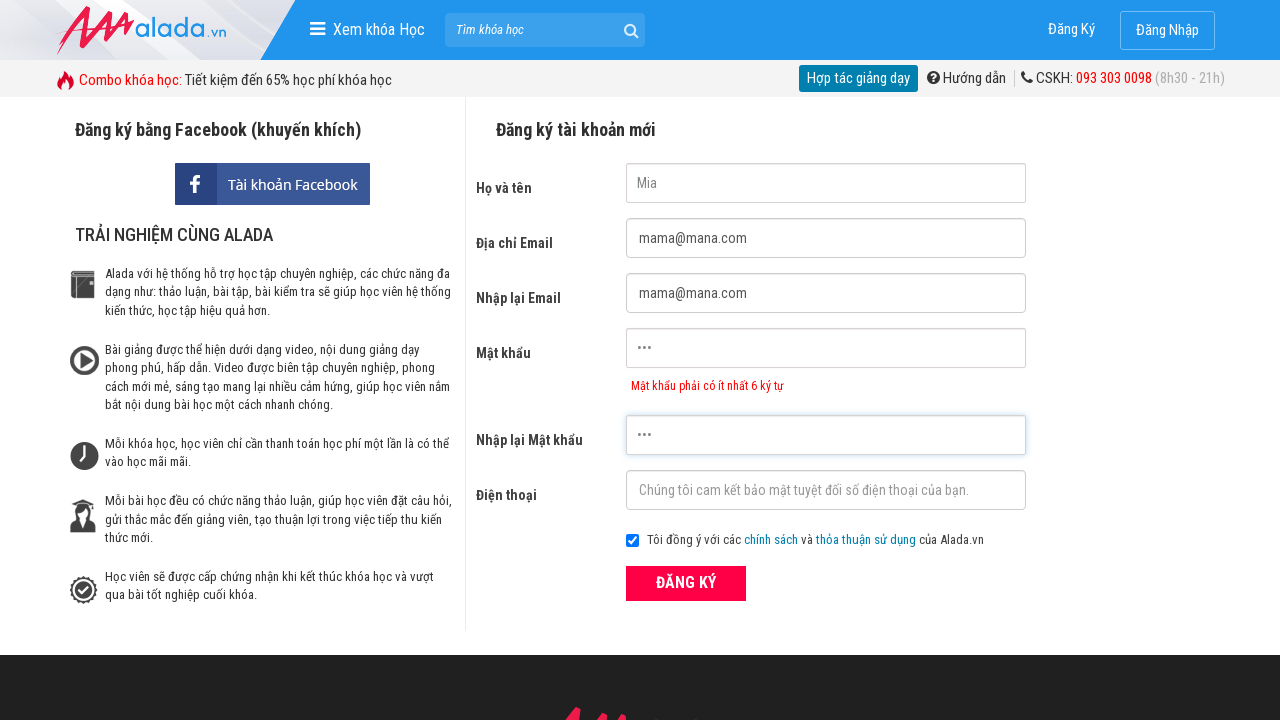

Filled phone number field with '0987666567' on #txtPhone
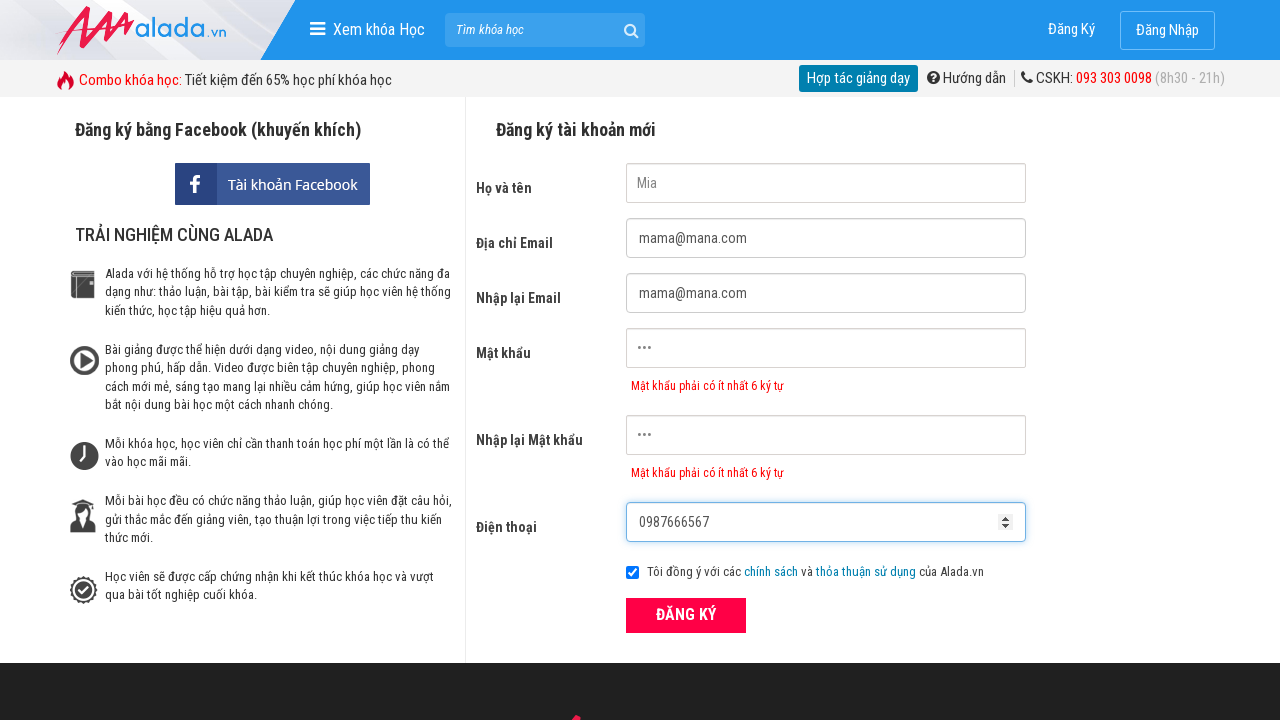

Clicked ĐĂNG KÝ (Register) button at (686, 615) on xpath=//button[text() = 'ĐĂNG KÝ' and @type = 'submit']
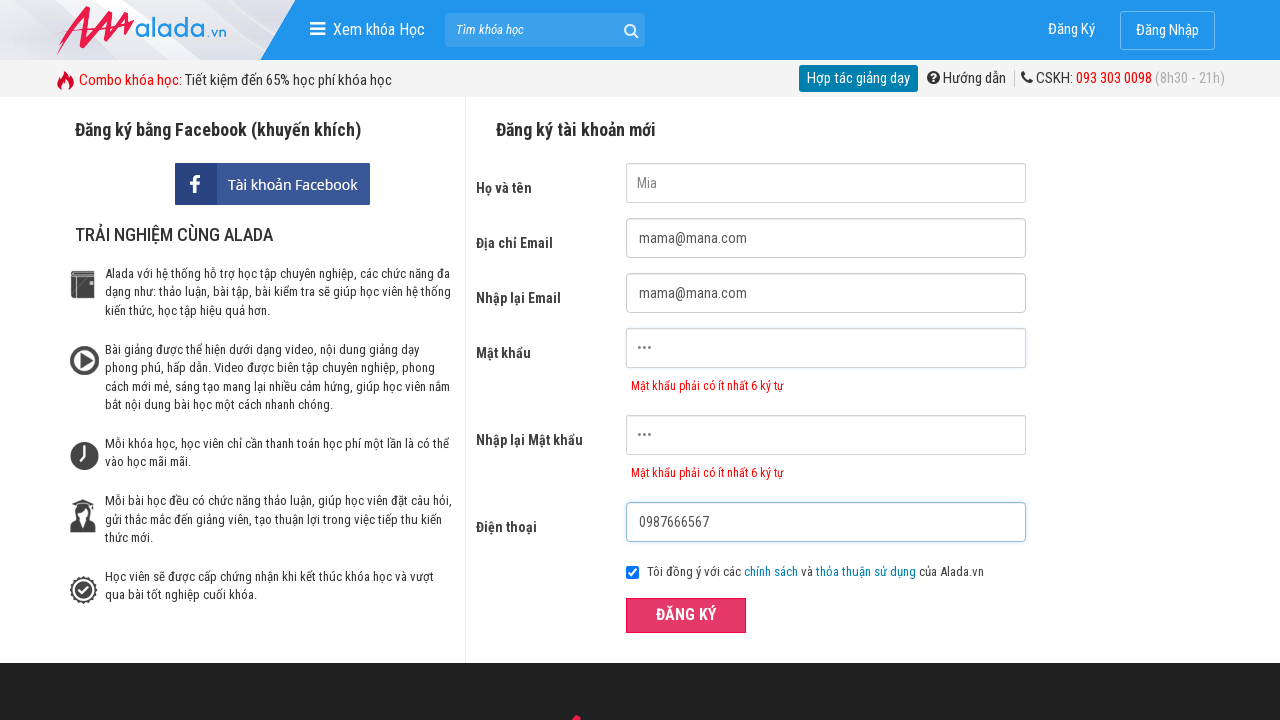

Password error message appeared
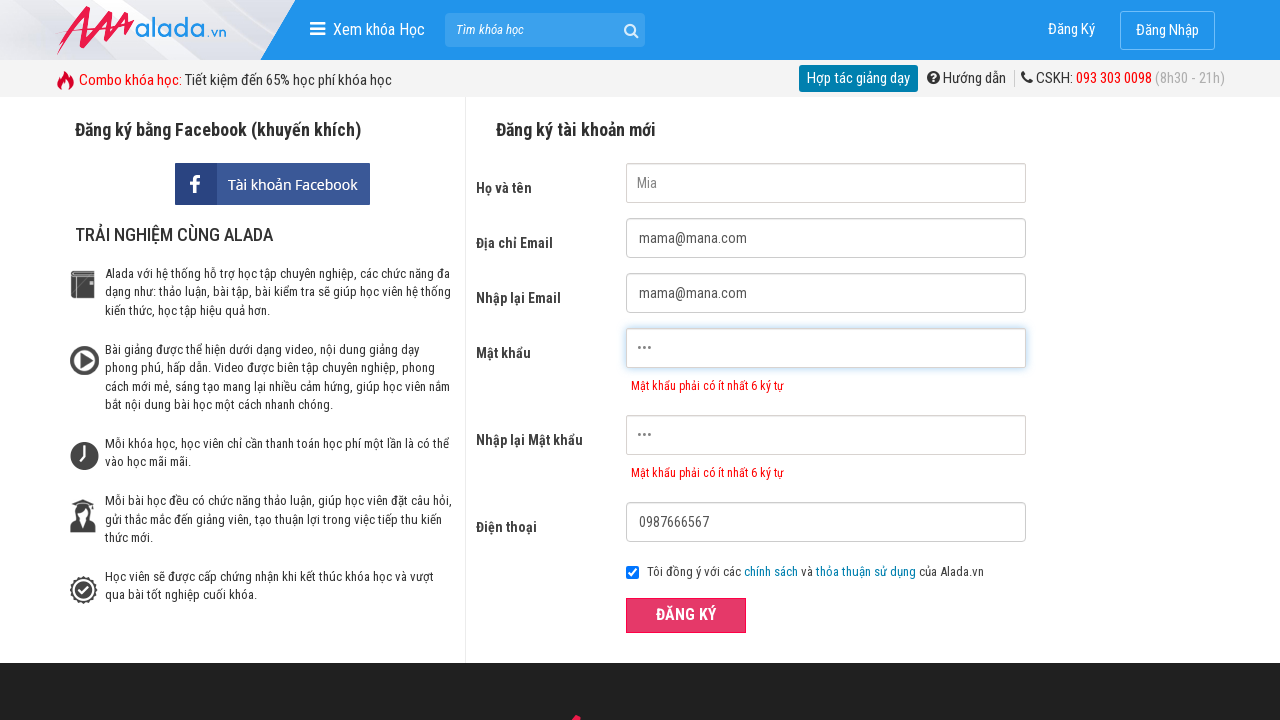

Confirm password error message appeared
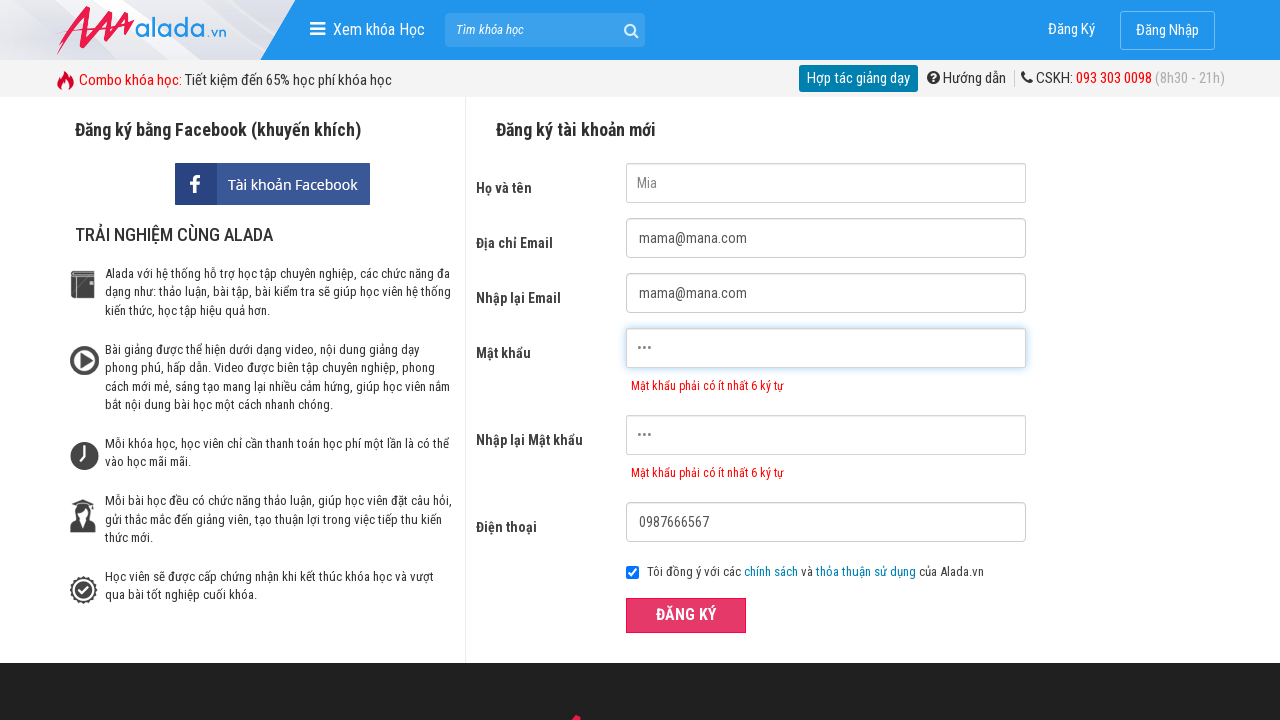

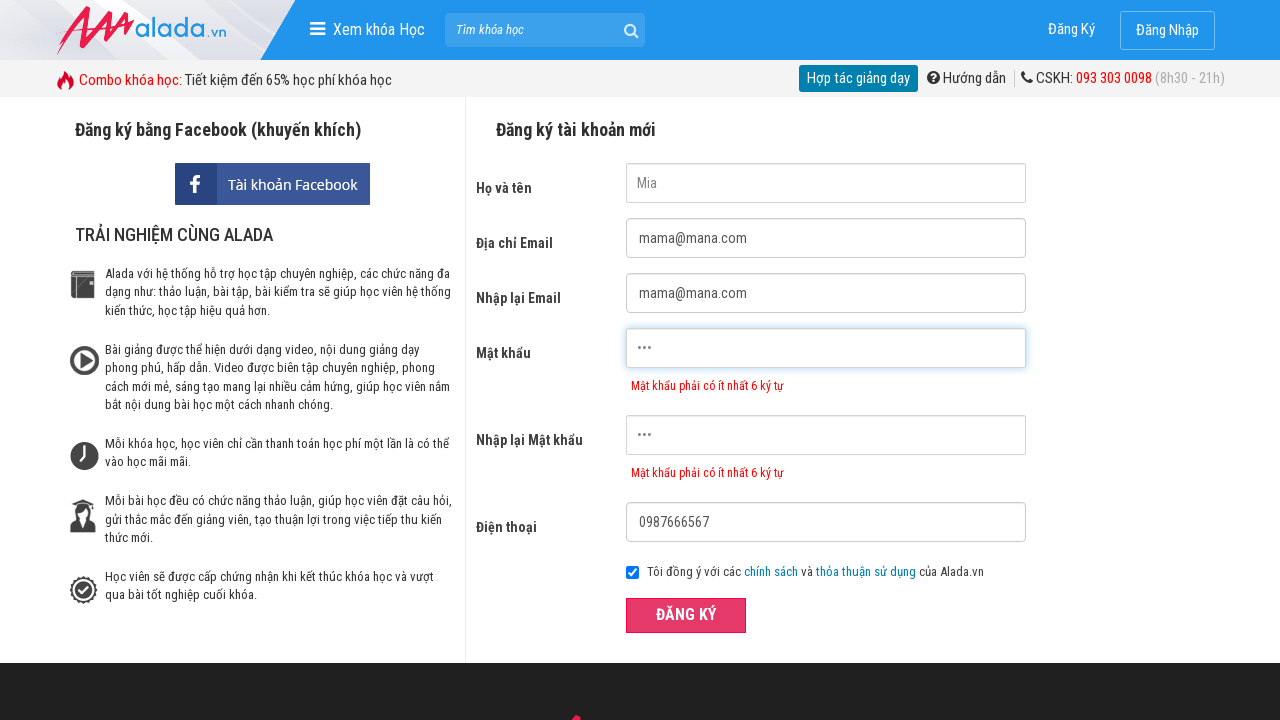